Tests text box form submission by navigating to Elements section, filling out user information fields and submitting the form

Starting URL: https://demoqa.com/

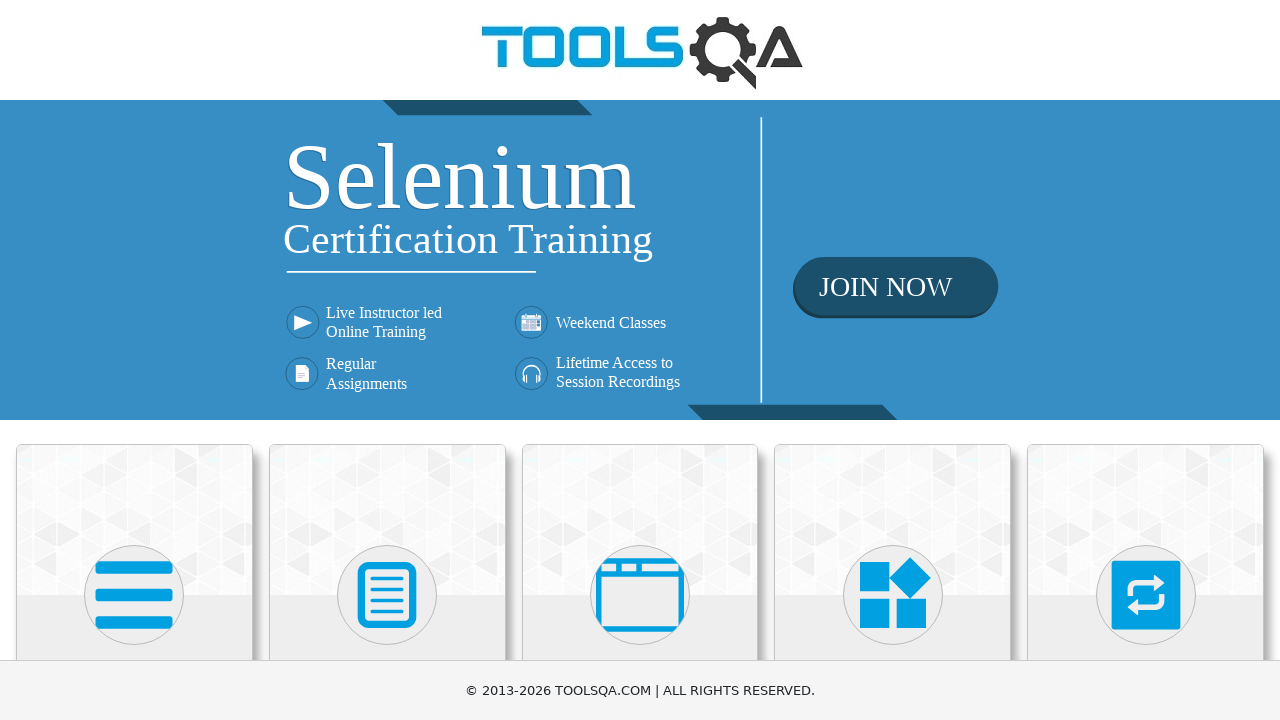

Scrolled down the page by 200 pixels
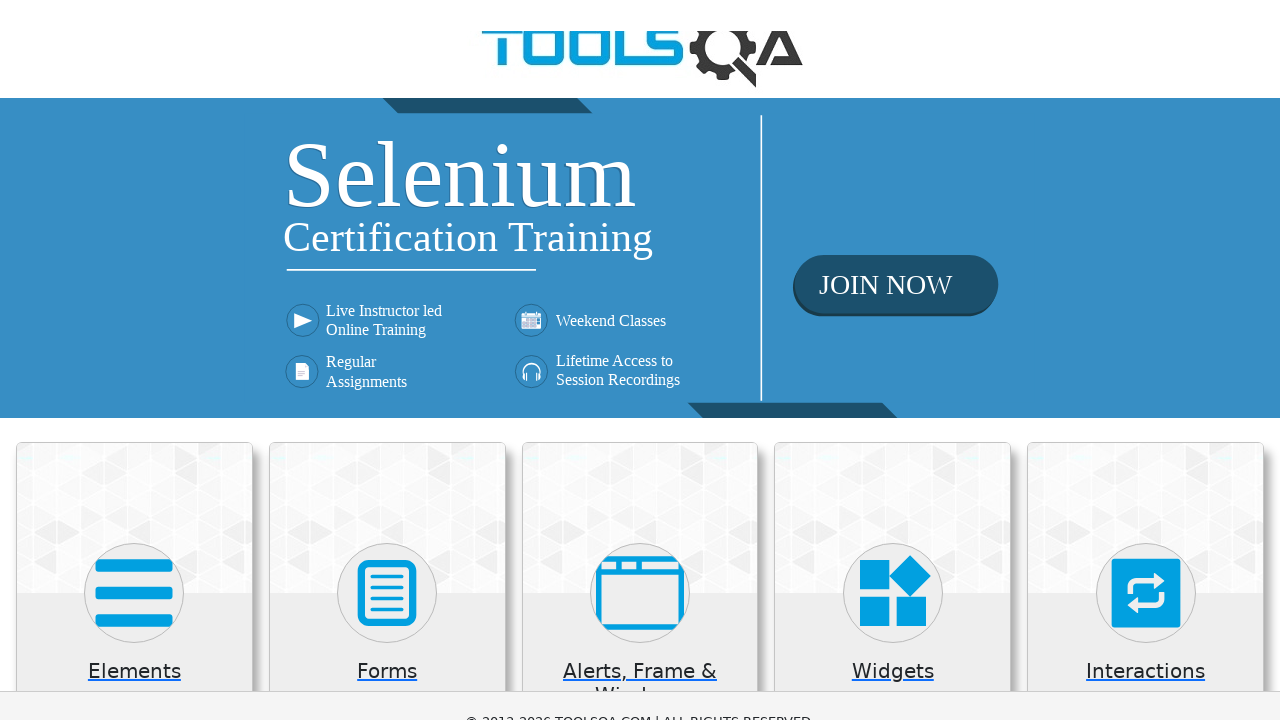

Clicked on Elements card at (134, 444) on xpath=//div[@class='category-cards']//div
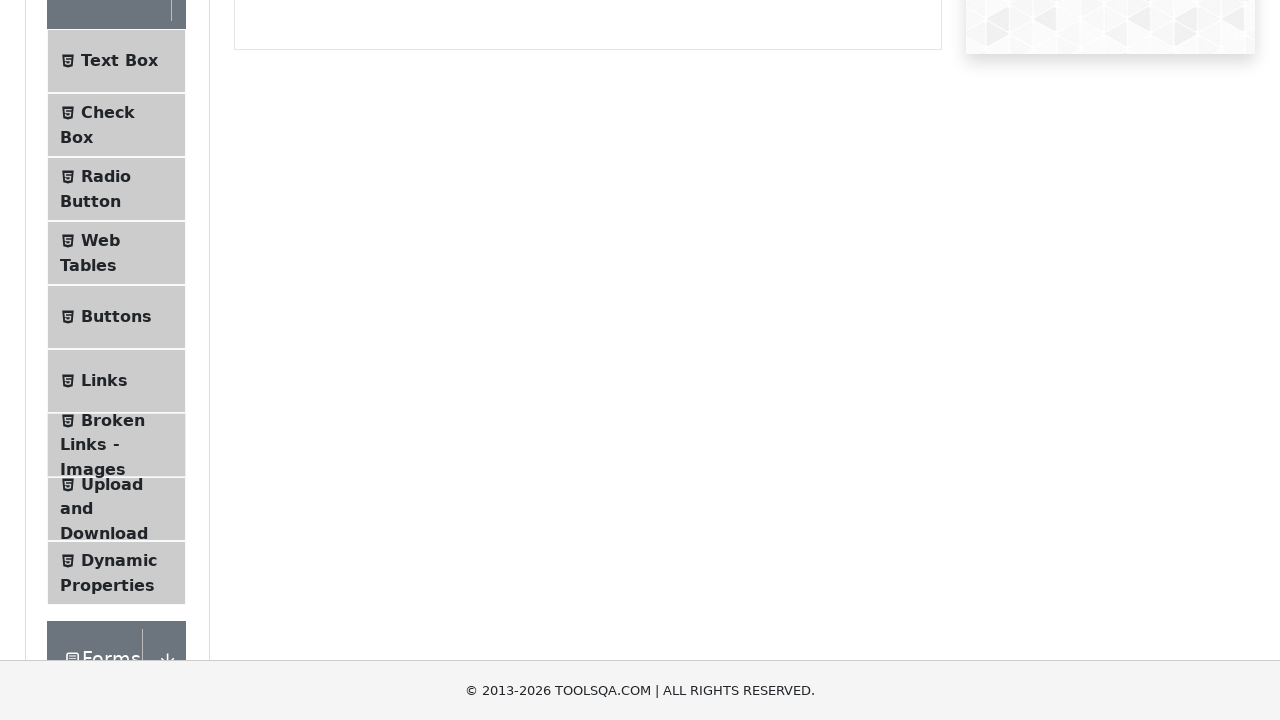

Clicked on Text Box menu item at (116, 61) on xpath=//ul[@class='menu-list']//li
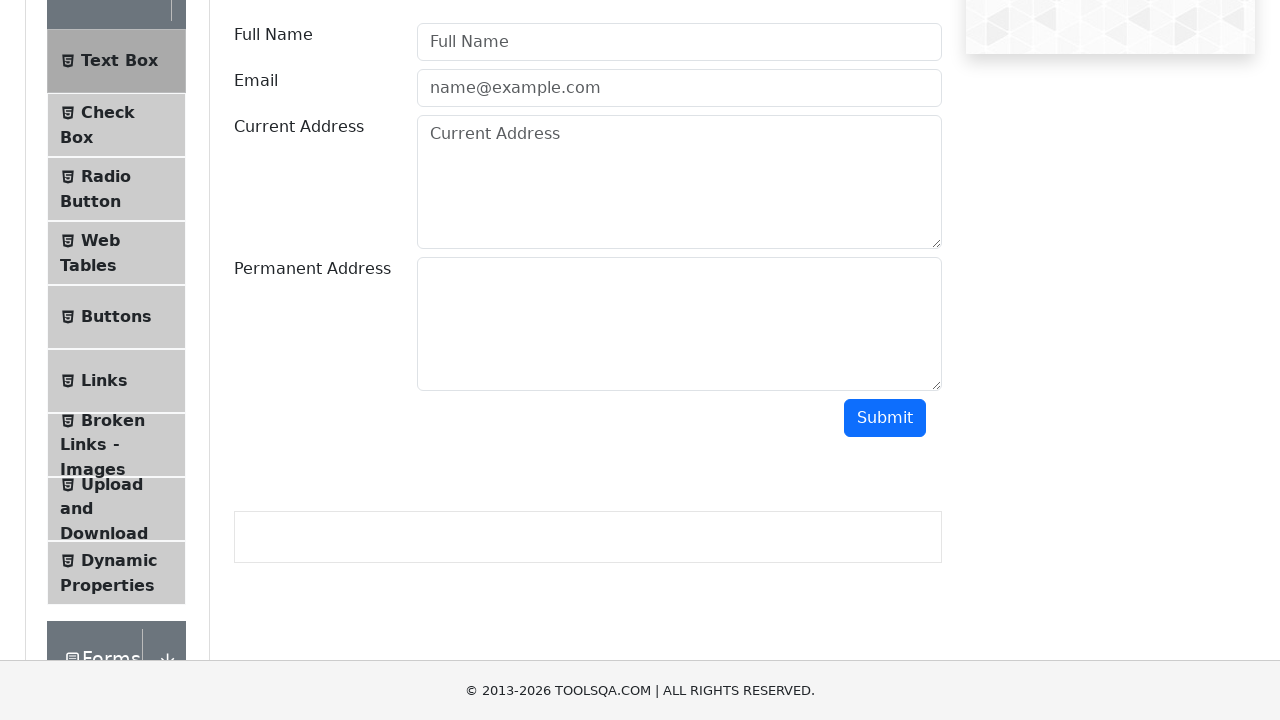

Filled in Full Name field with 'Agron Bajrami' on #userName
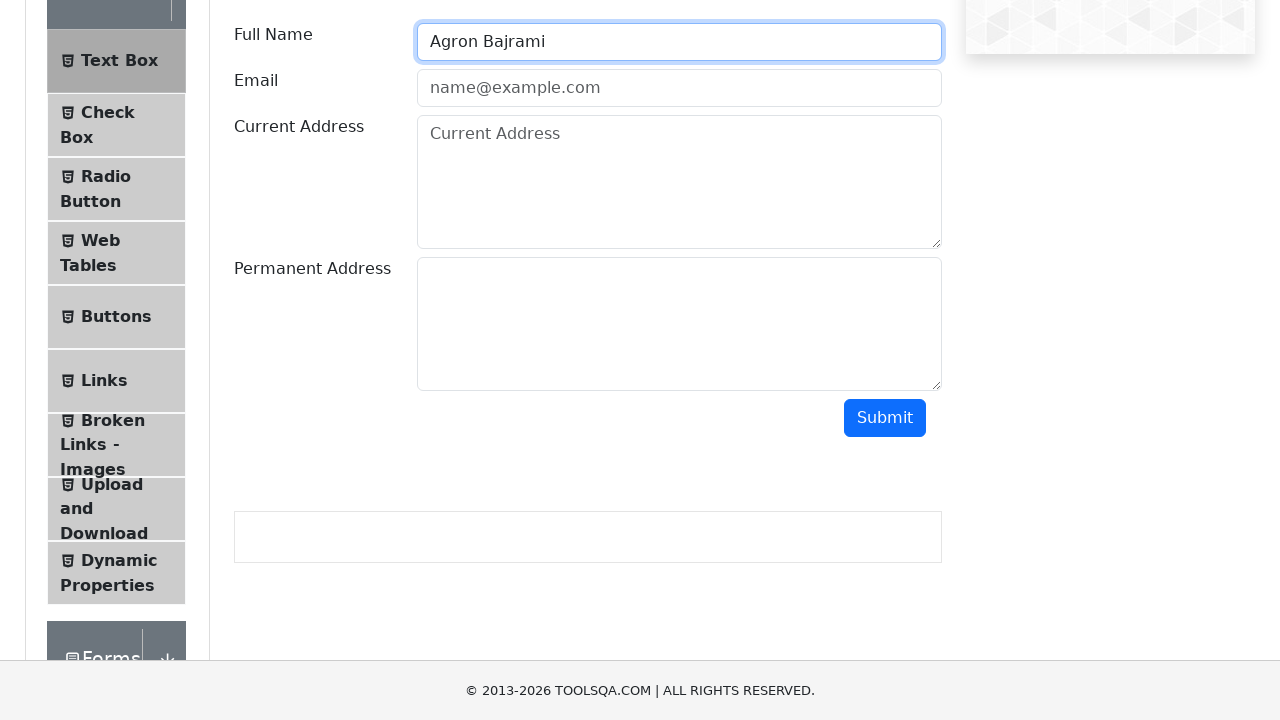

Filled in Email field with 'agron.bajrami@gmail.com' on #userEmail
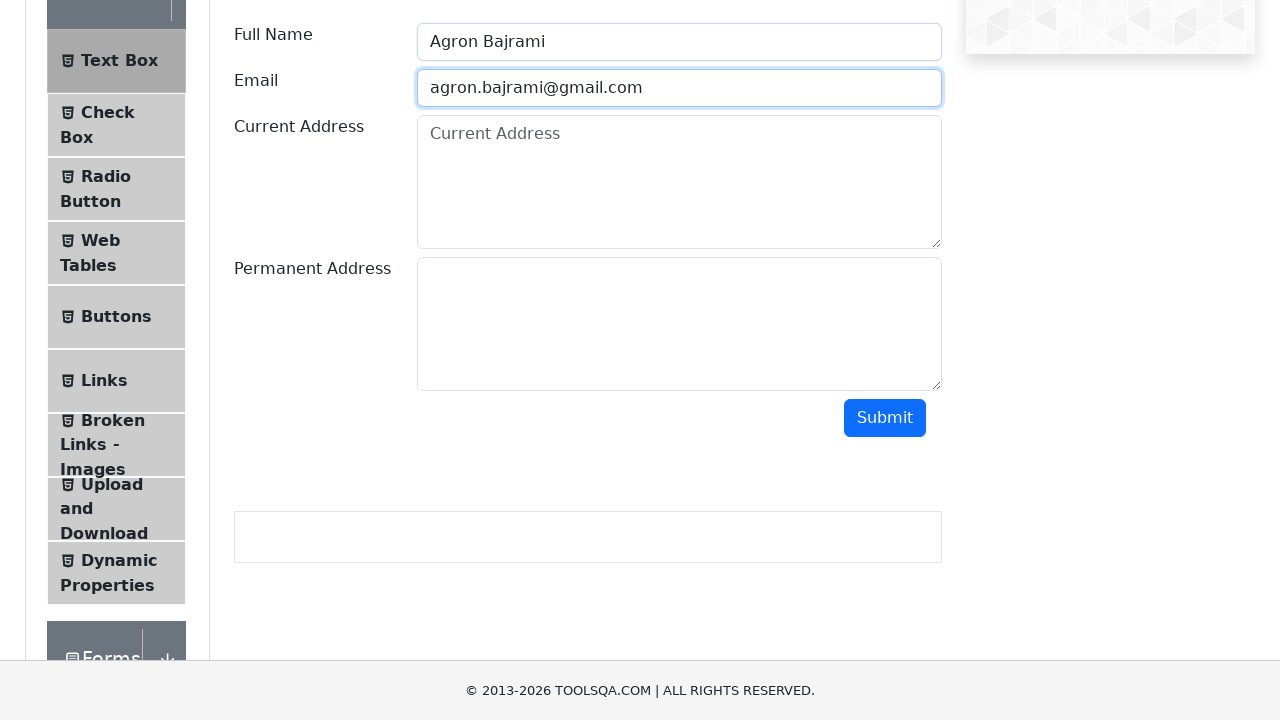

Filled in Current Address field with 'Bukoviq Ul:1 Br: 11' on #currentAddress
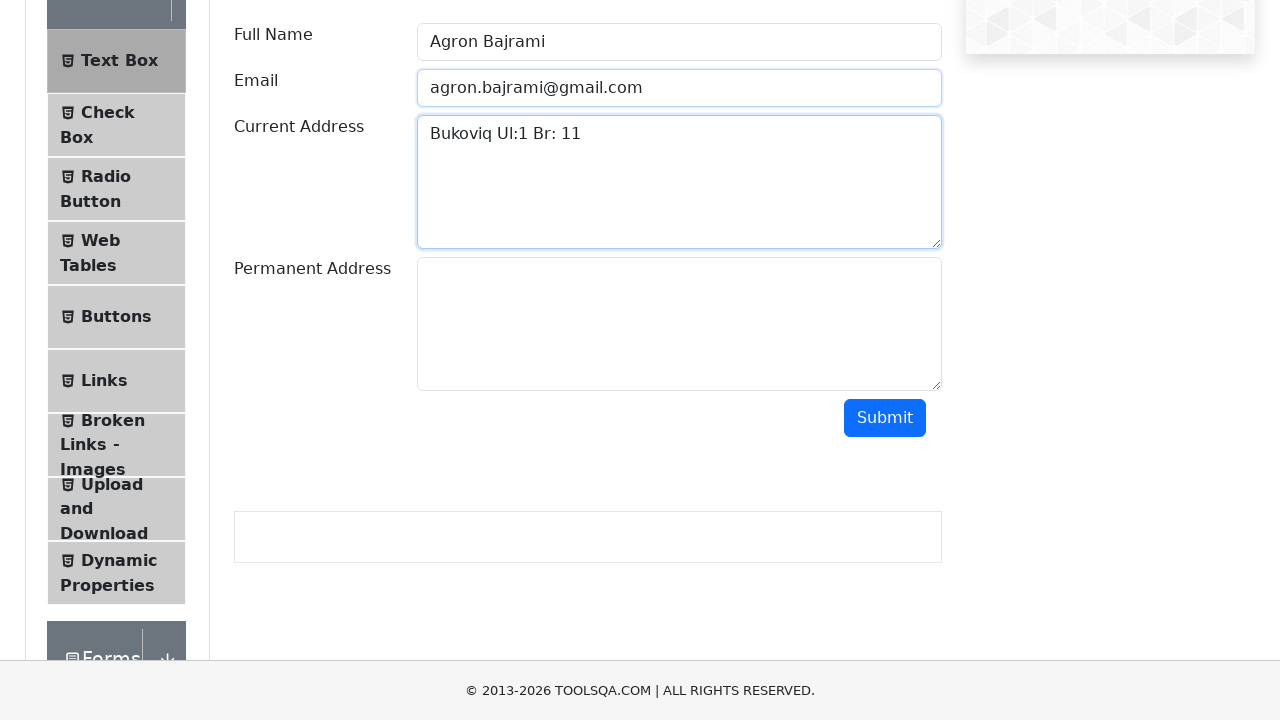

Filled in Permanent Address field with 'Bukoviq Ul:1 Br: 11' on #permanentAddress
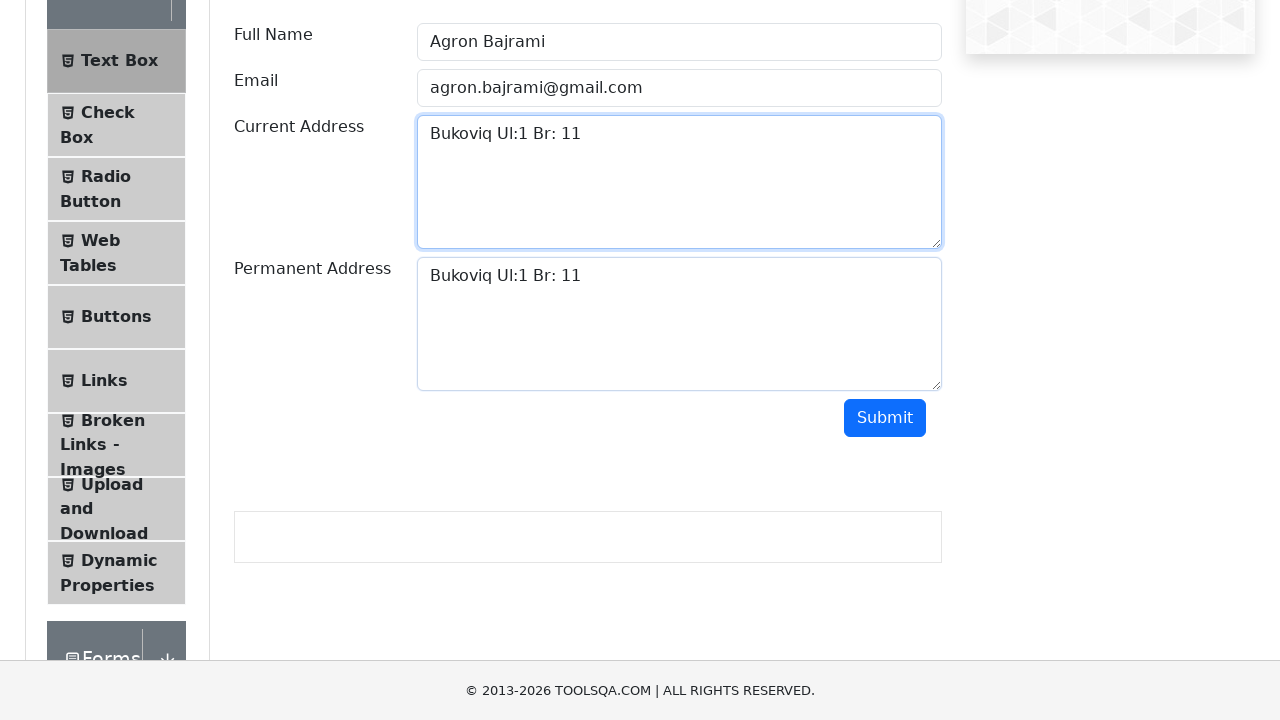

Scrolled submit button into view
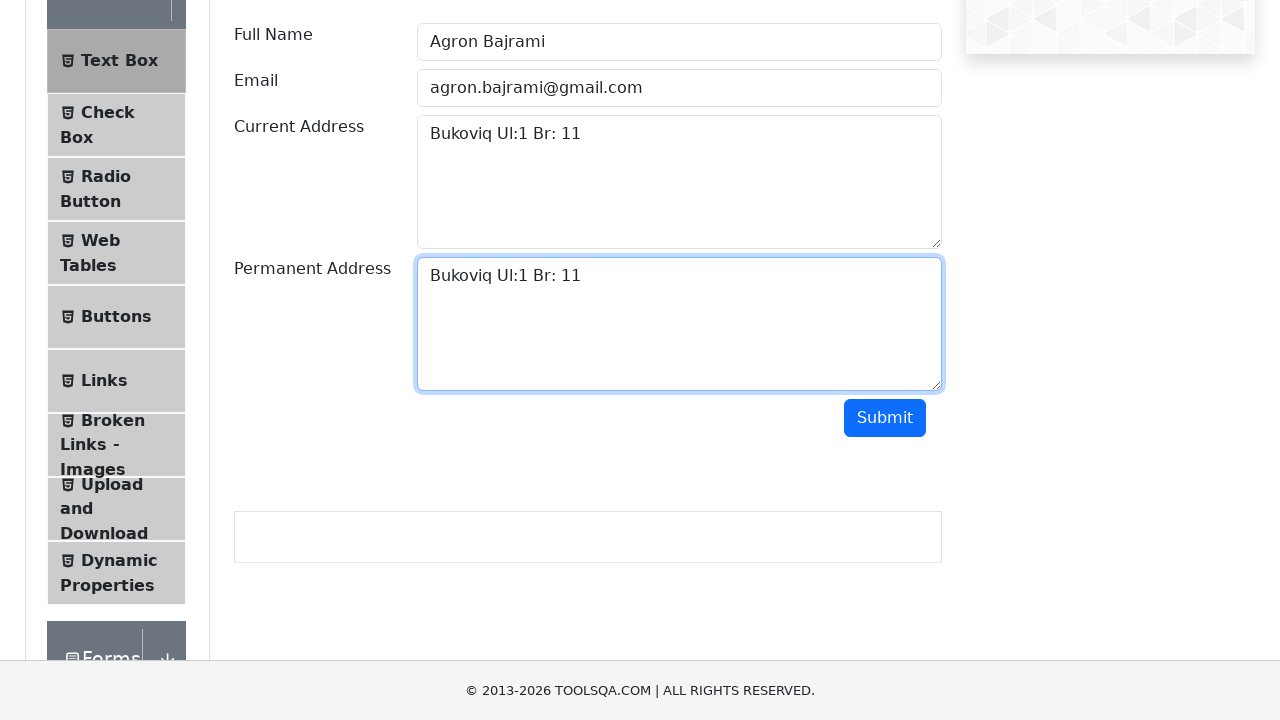

Clicked Submit button to submit the form at (885, 418) on #submit
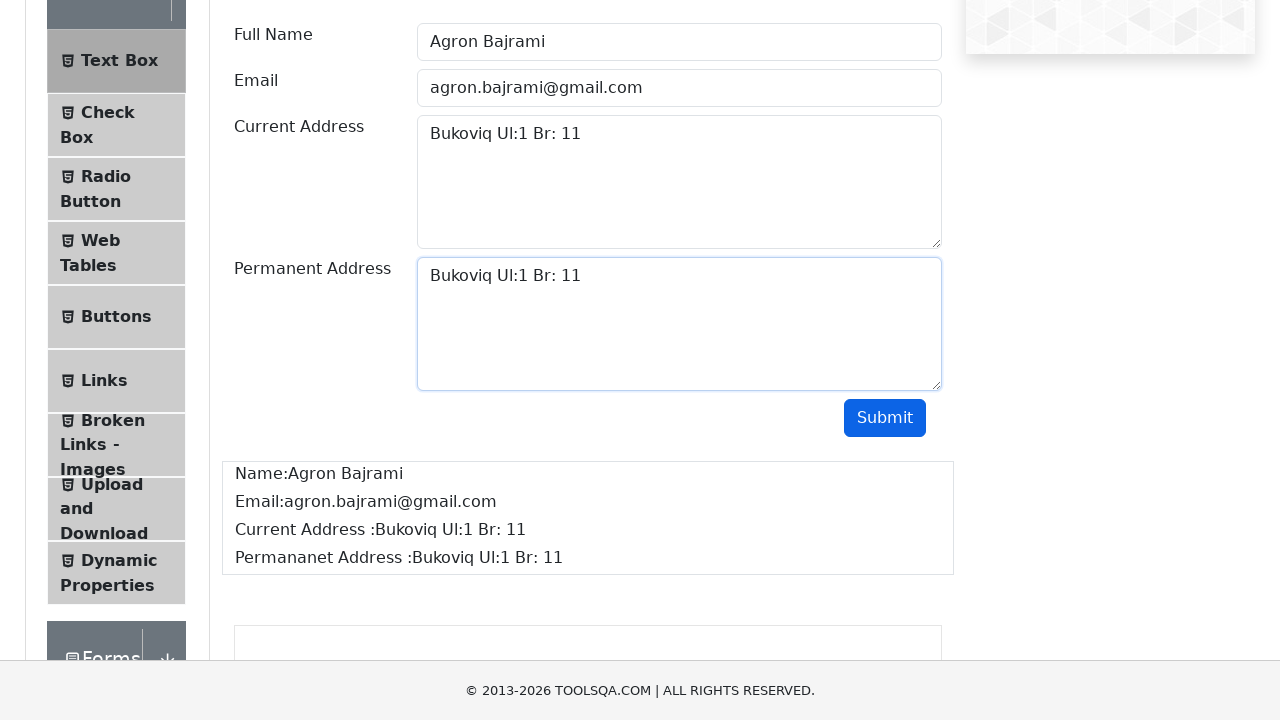

Form submission results appeared on the page
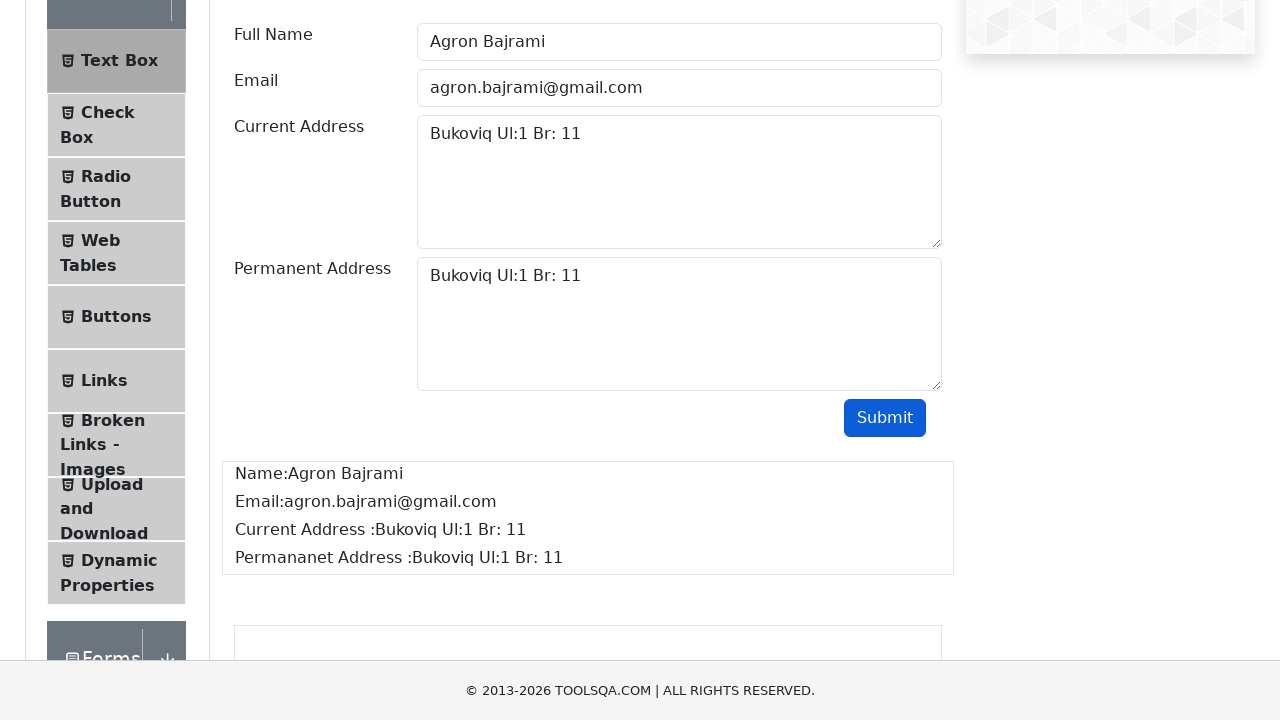

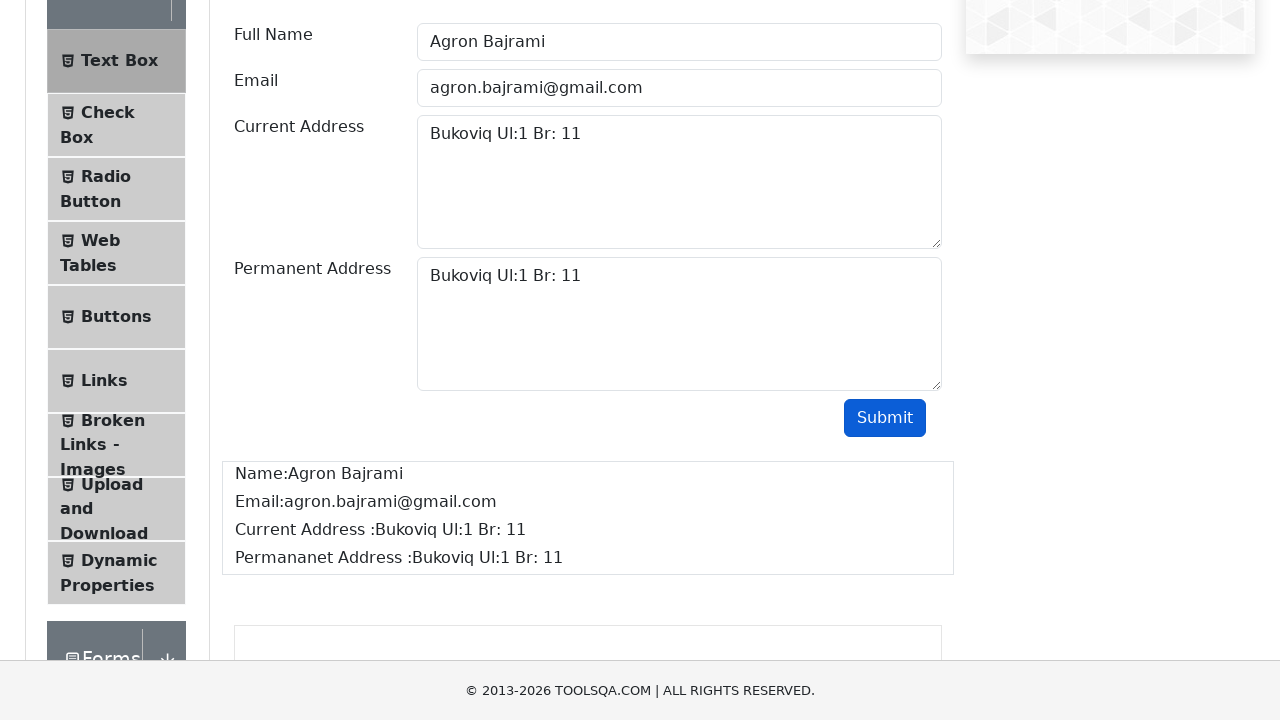